Navigates through the "Hot Works" carousel on the author.today homepage by clicking the Next button multiple times to browse through book covers

Starting URL: https://author.today/

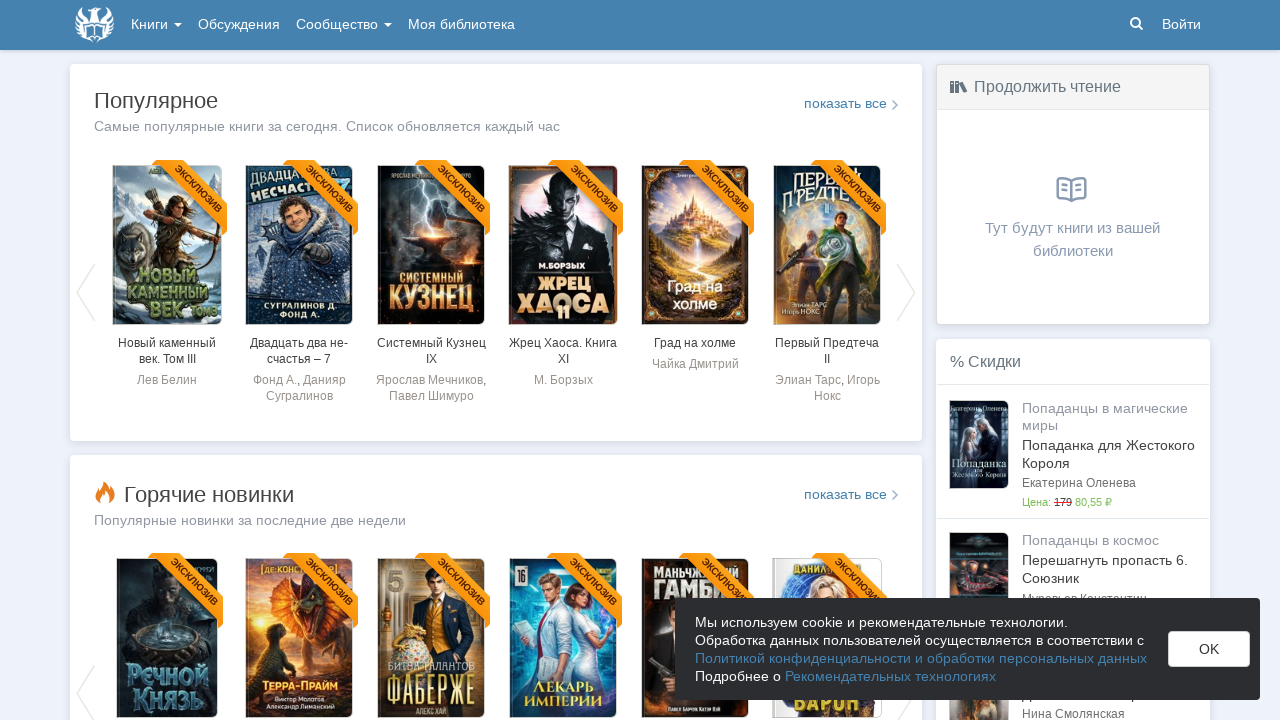

Hot Works section loaded
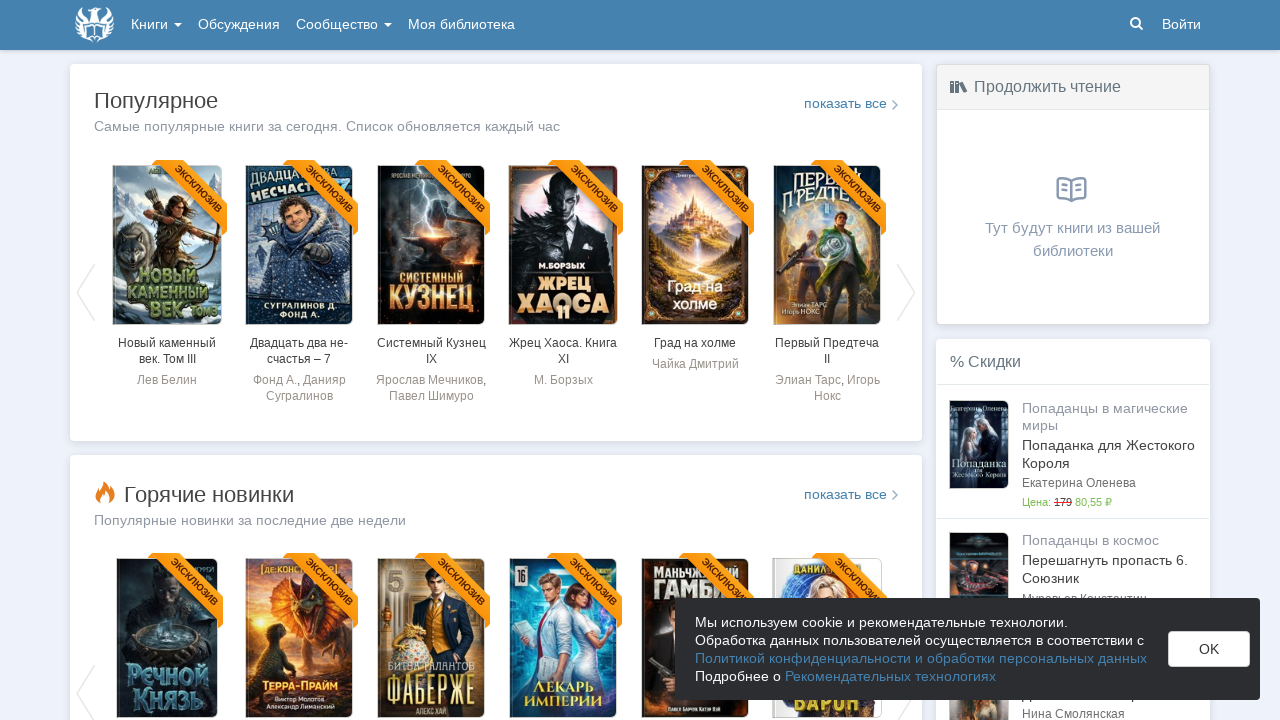

Book covers are visible in Hot Works carousel
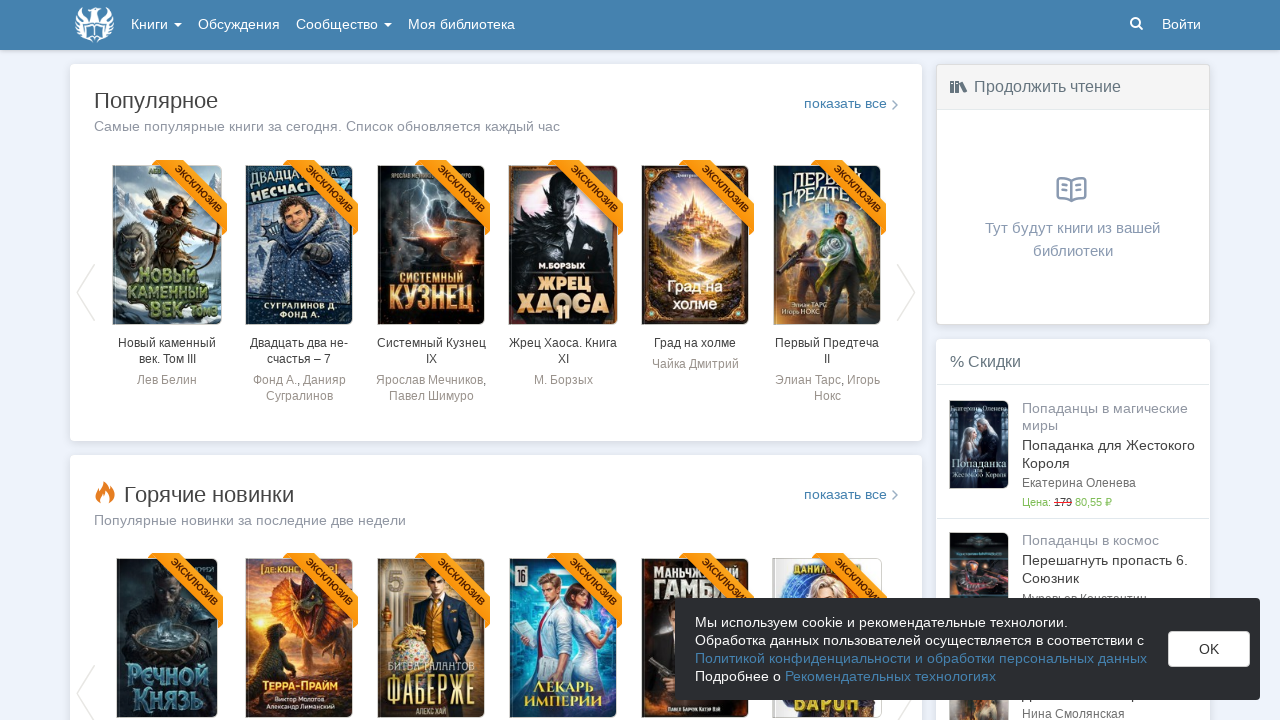

Clicked Next button to advance Hot Works carousel at (906, 360) on button[aria-label='Next'] >> nth=1
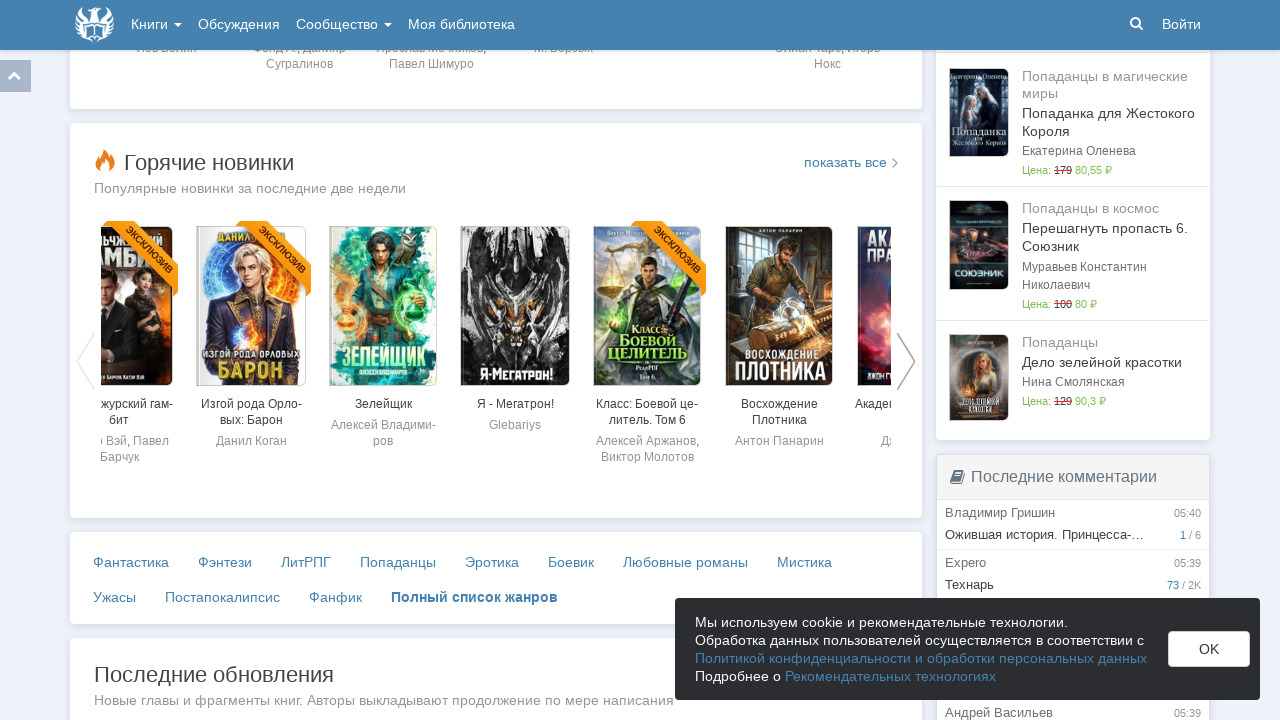

Carousel animation completed
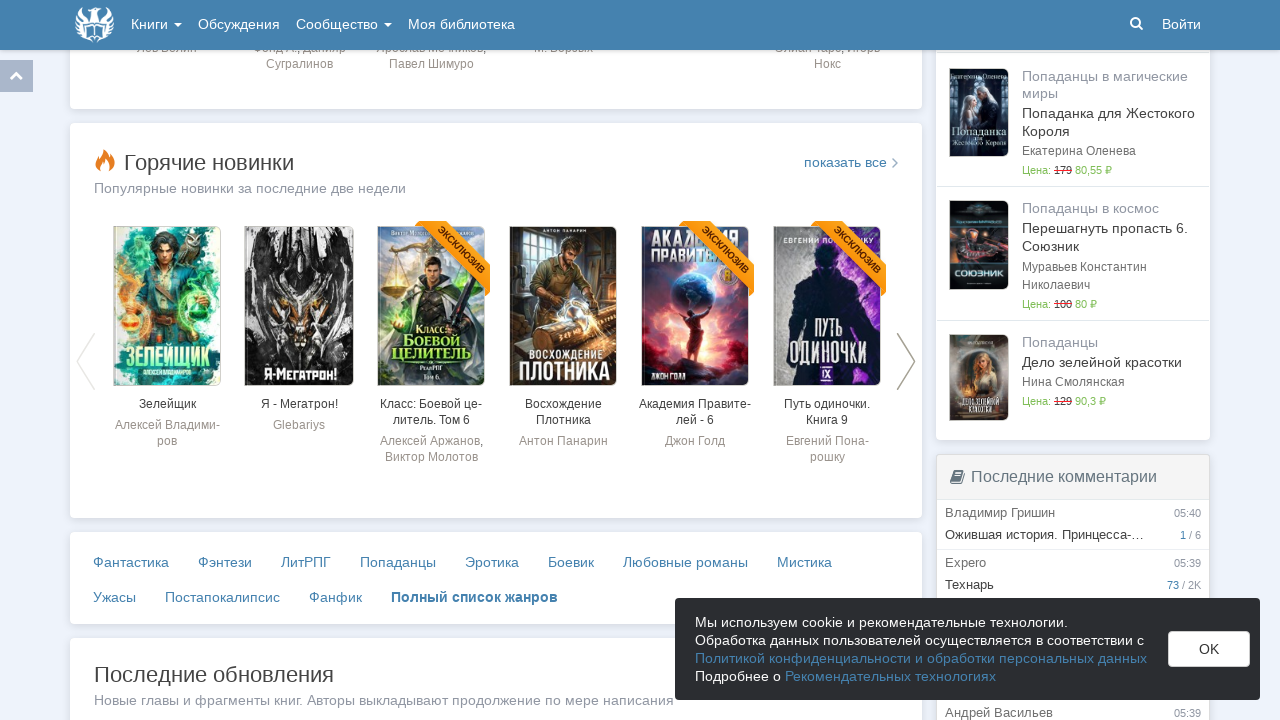

Book covers are visible in Hot Works carousel
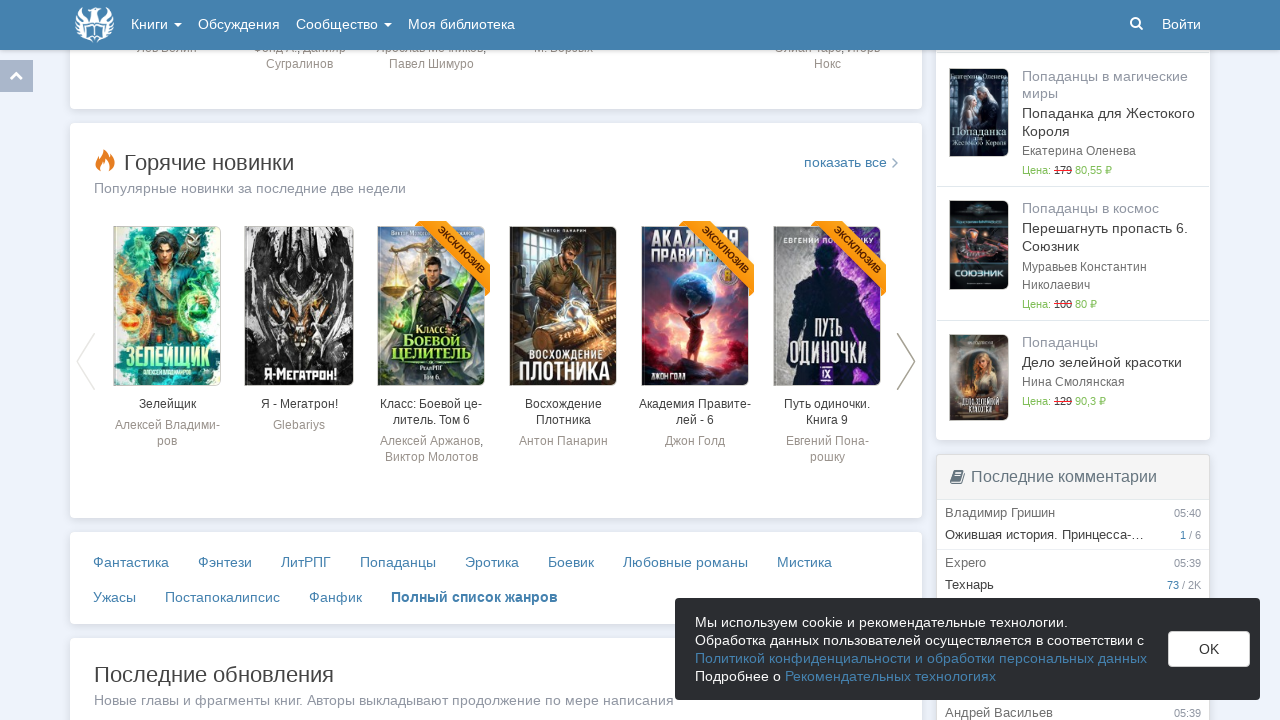

Clicked Next button to advance Hot Works carousel at (906, 360) on button[aria-label='Next'] >> nth=1
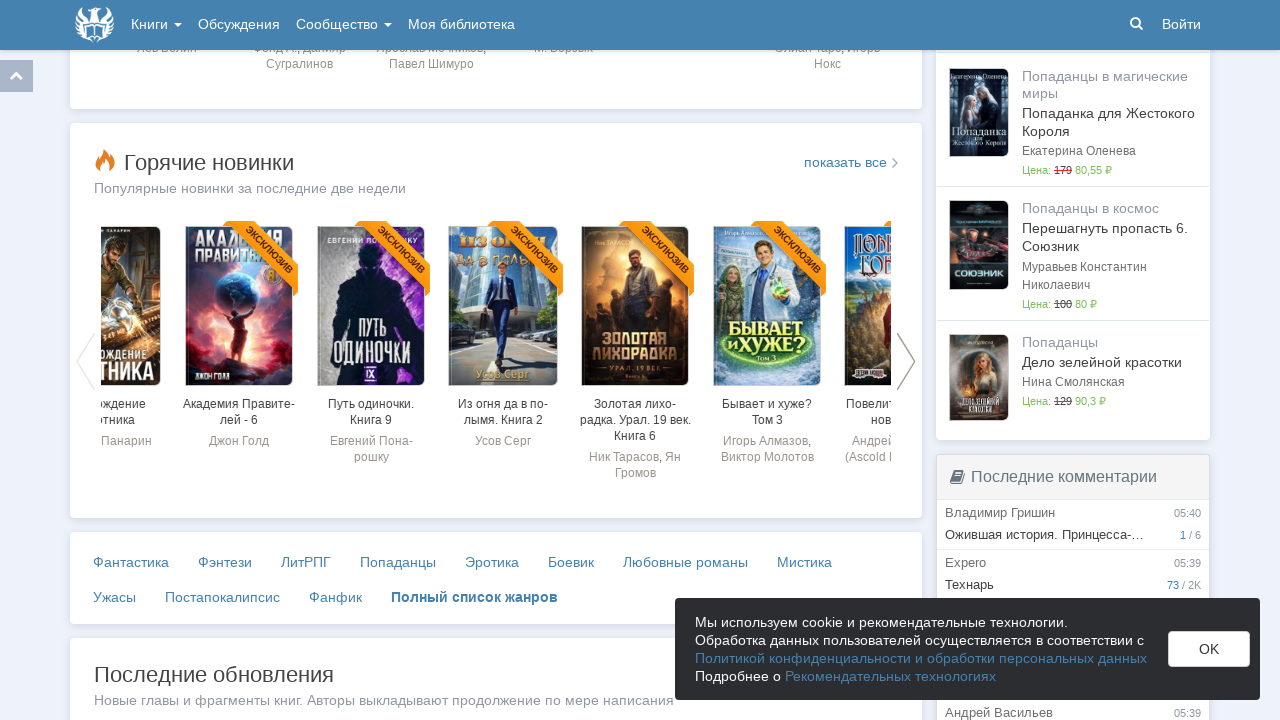

Carousel animation completed
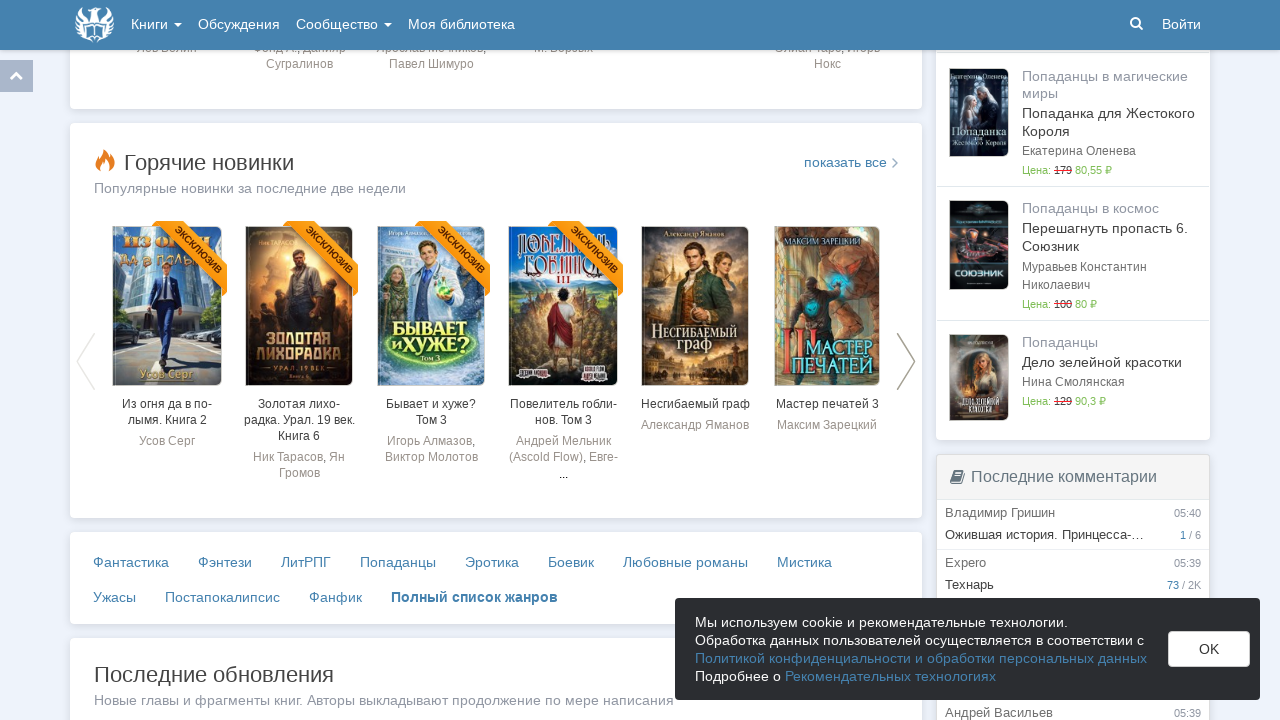

Book covers are visible in Hot Works carousel
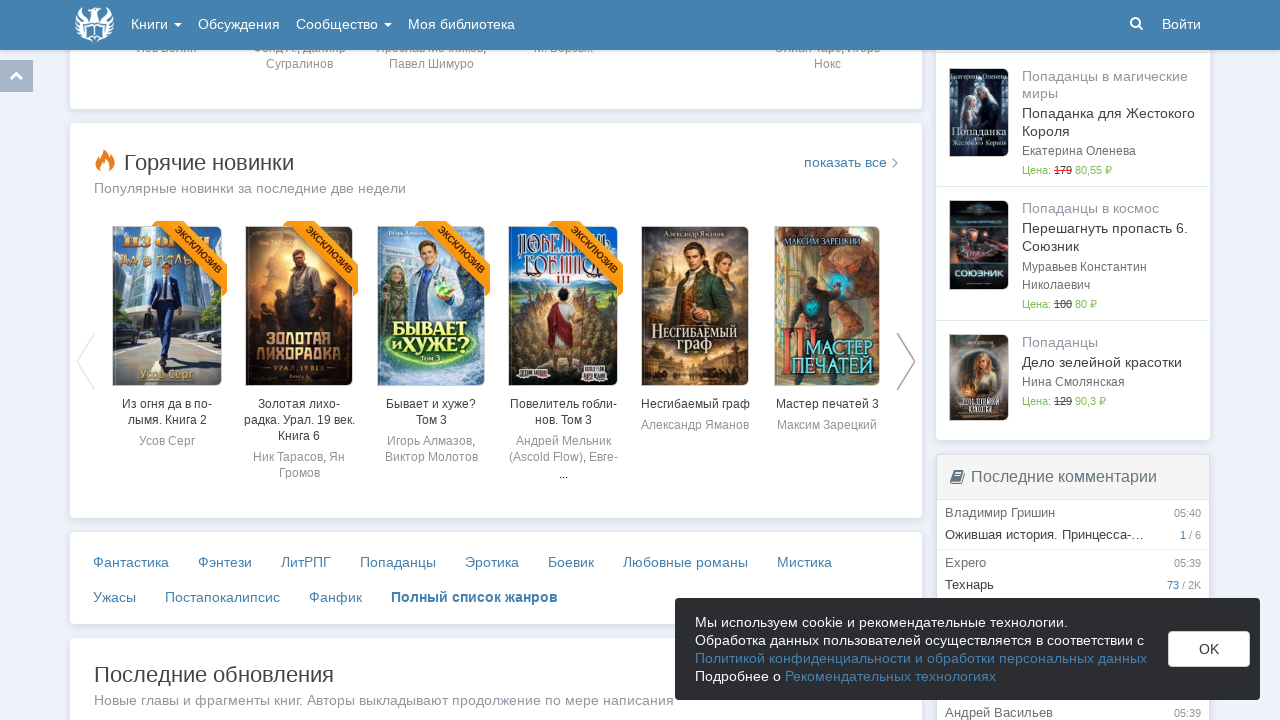

Clicked Next button to advance Hot Works carousel at (906, 360) on button[aria-label='Next'] >> nth=1
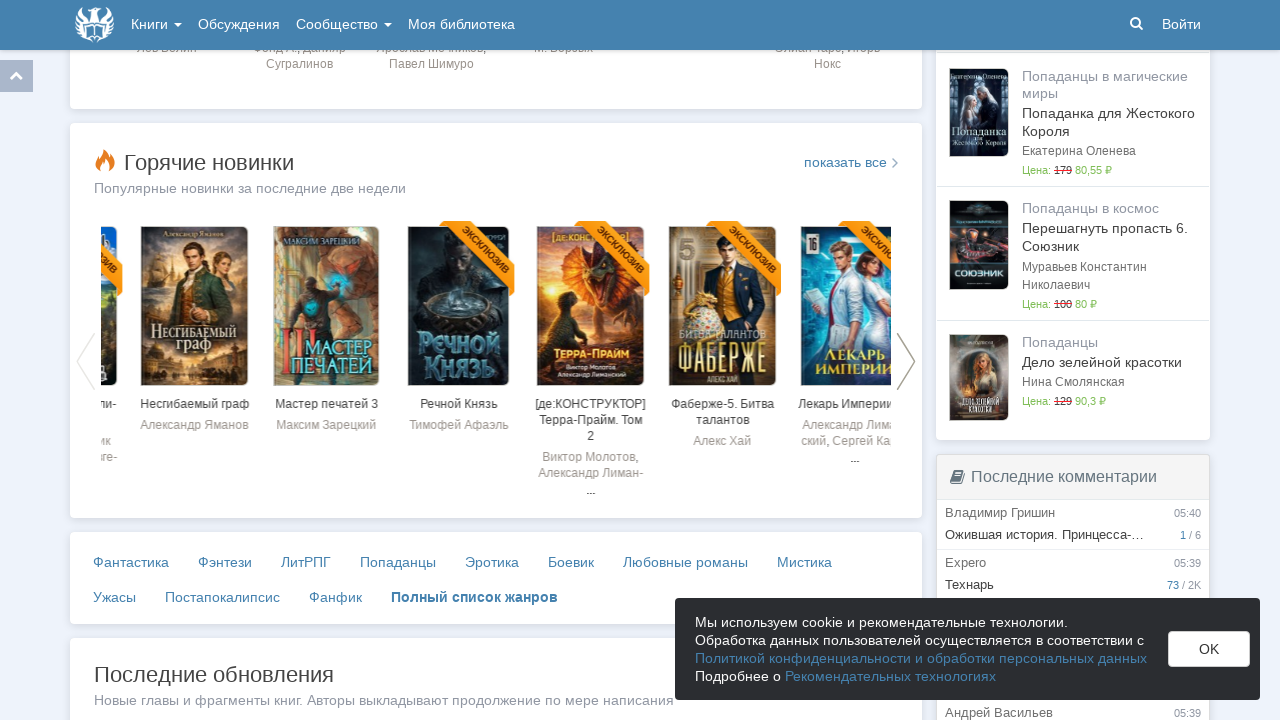

Carousel animation completed
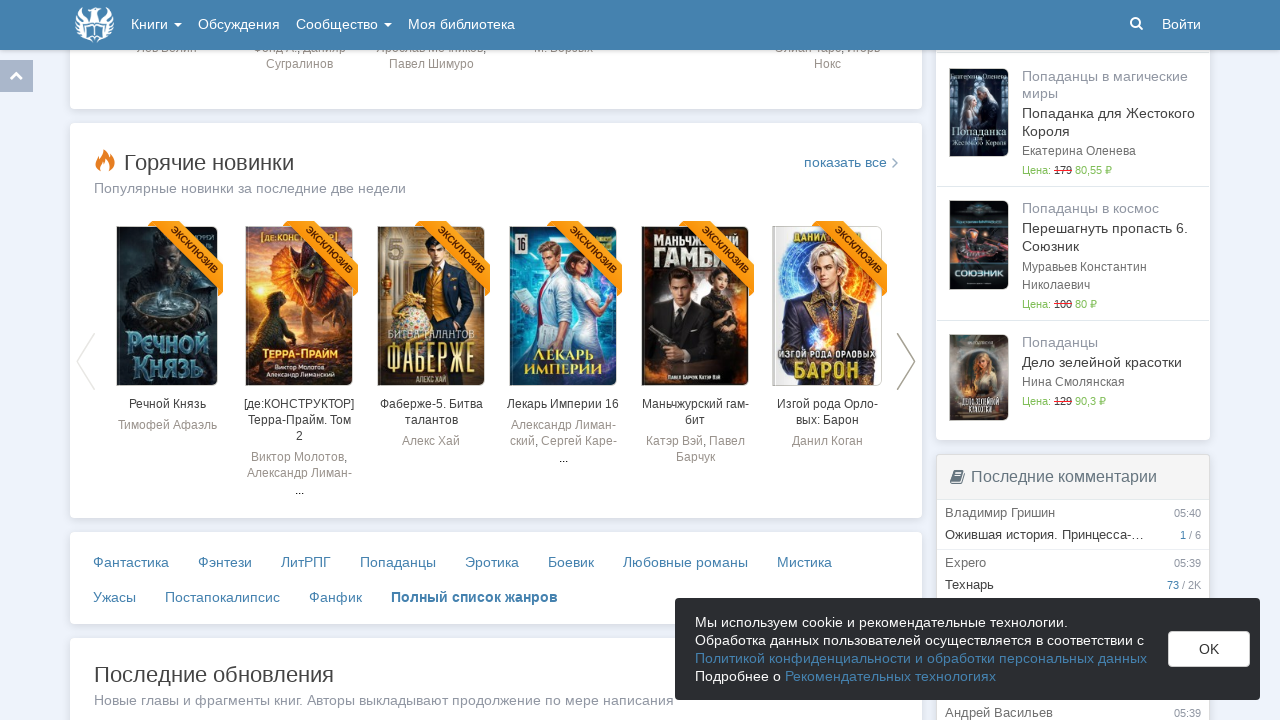

Book covers are visible in Hot Works carousel
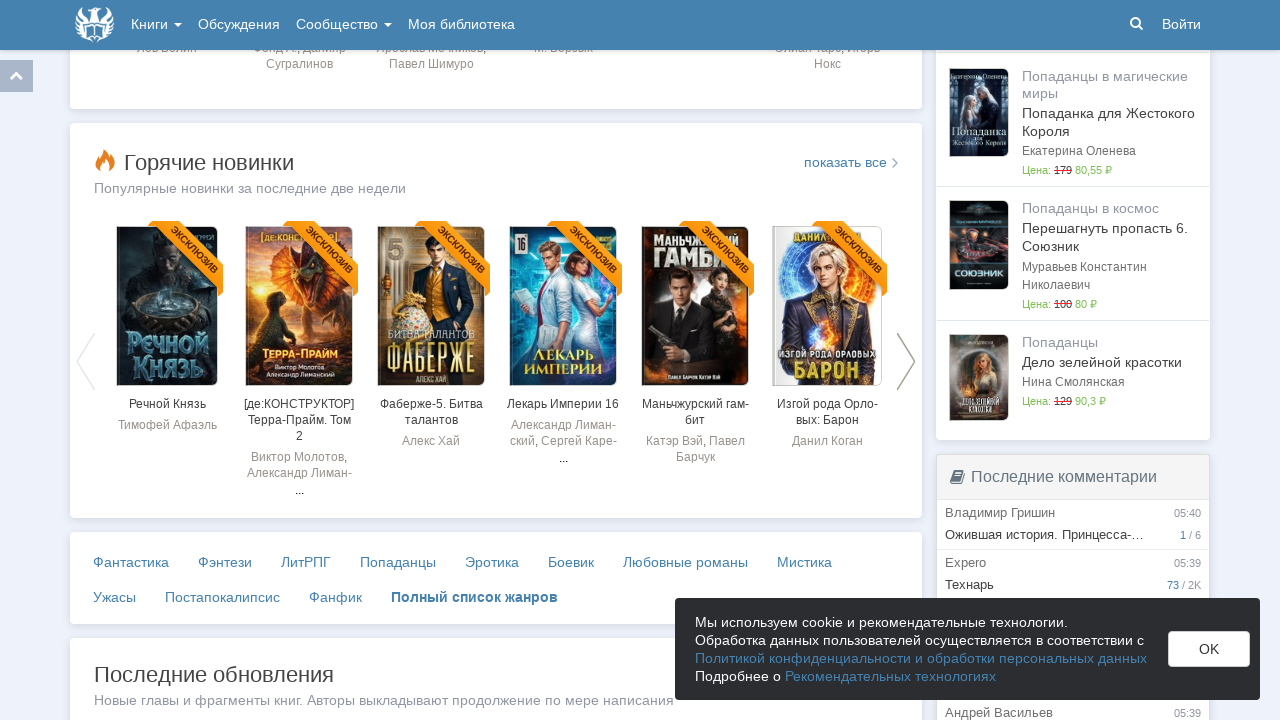

Clicked Next button to advance Hot Works carousel at (906, 360) on button[aria-label='Next'] >> nth=1
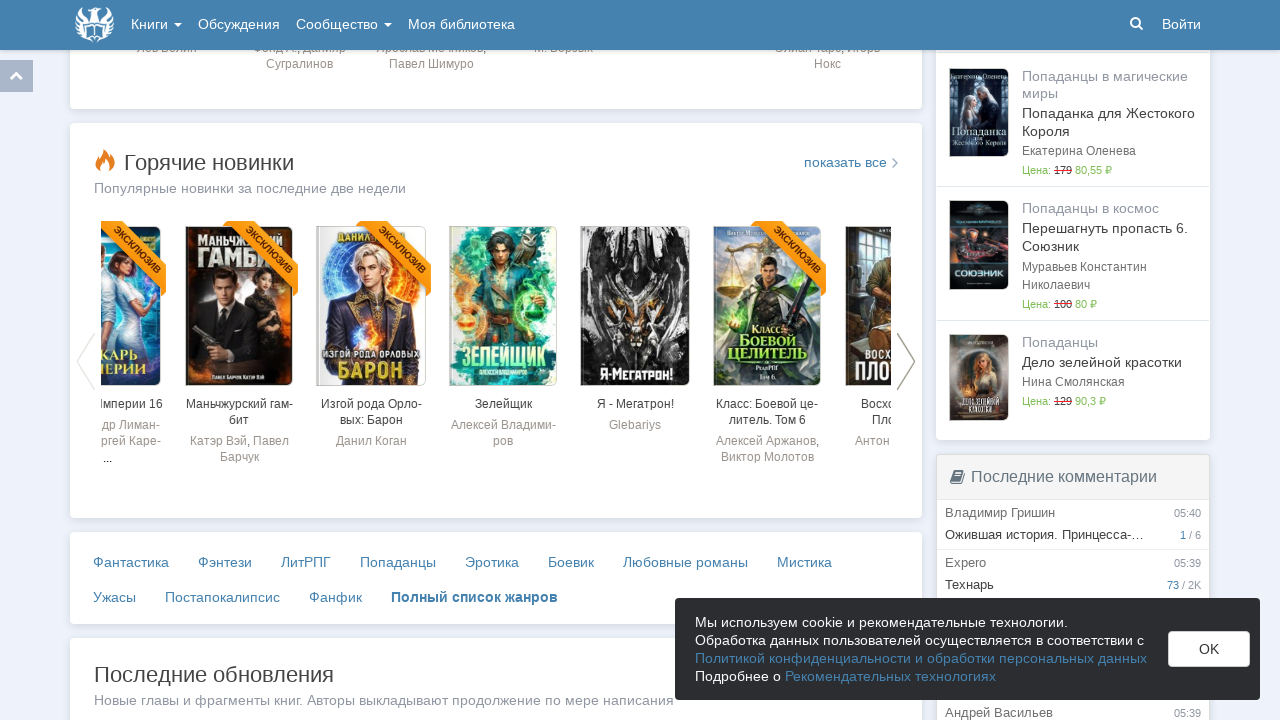

Carousel animation completed
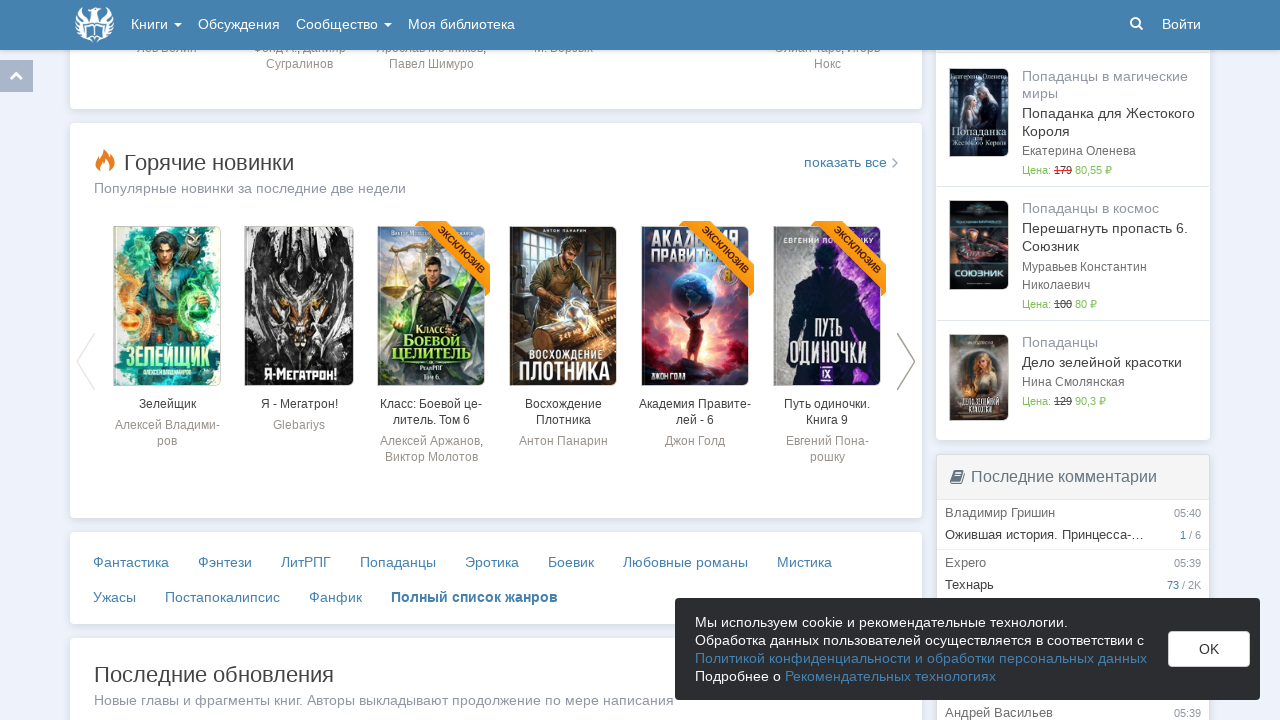

Book covers are visible in Hot Works carousel
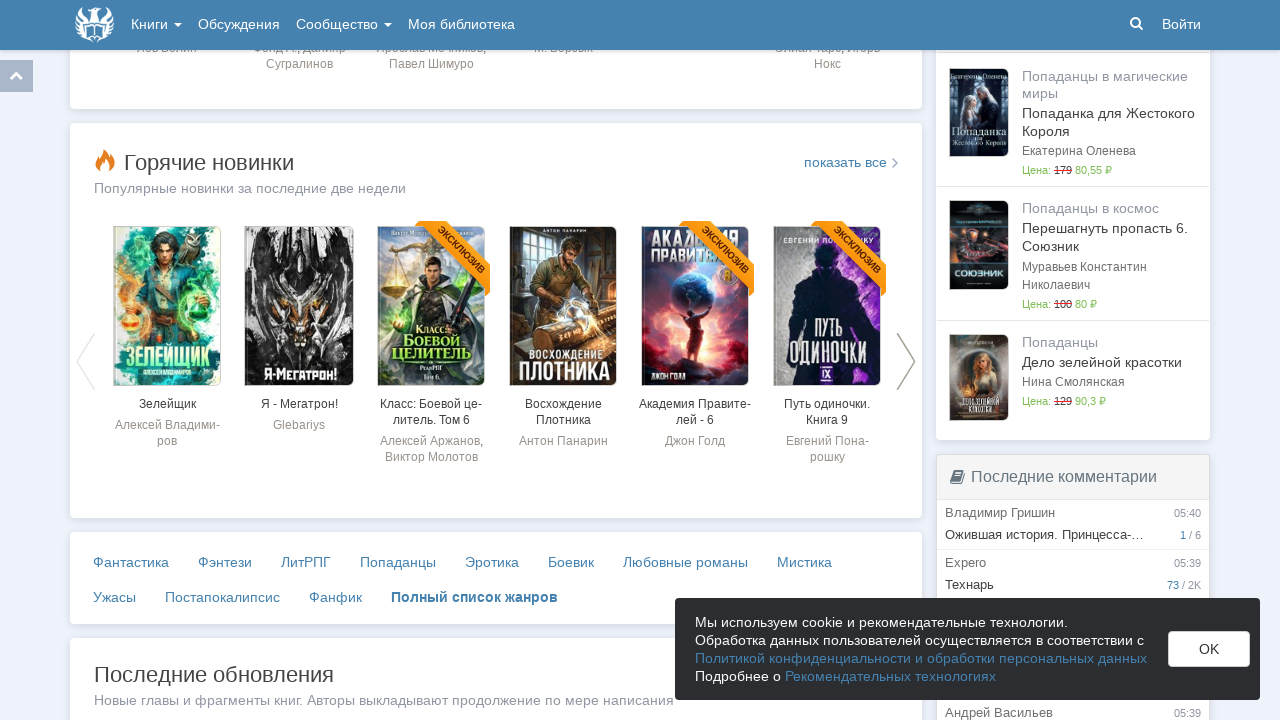

Clicked Next button to advance Hot Works carousel at (906, 360) on button[aria-label='Next'] >> nth=1
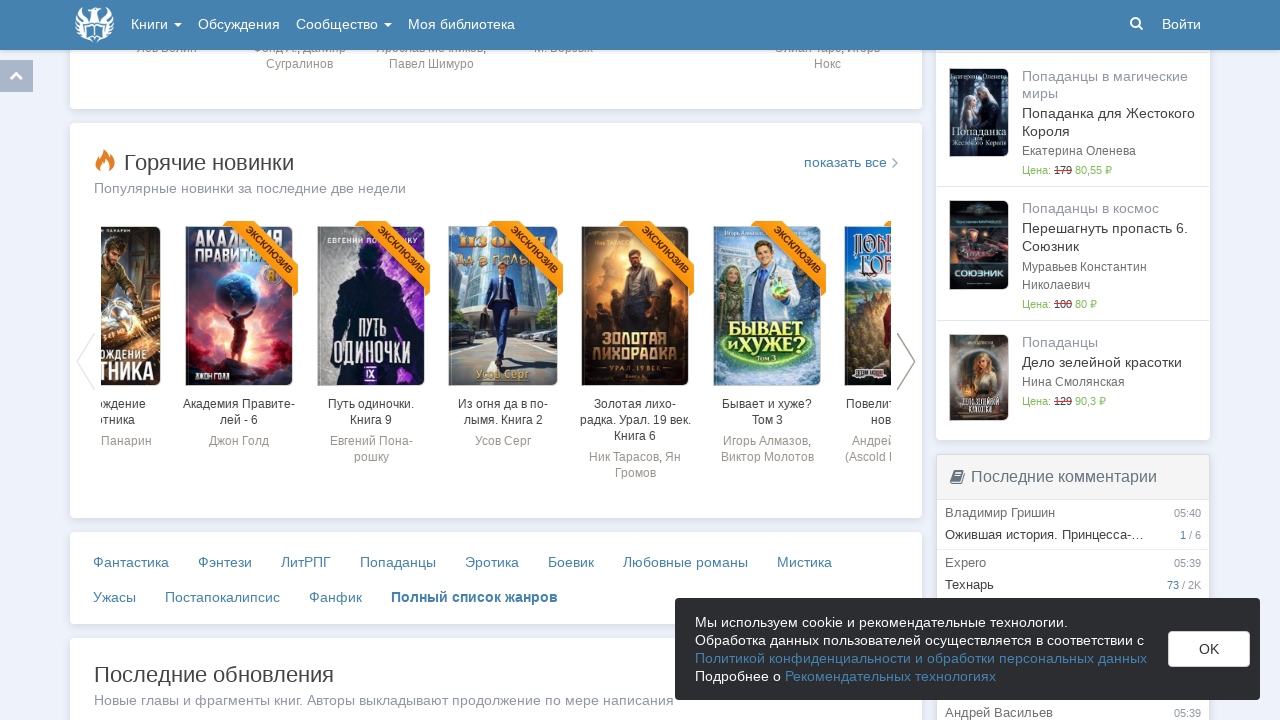

Carousel animation completed
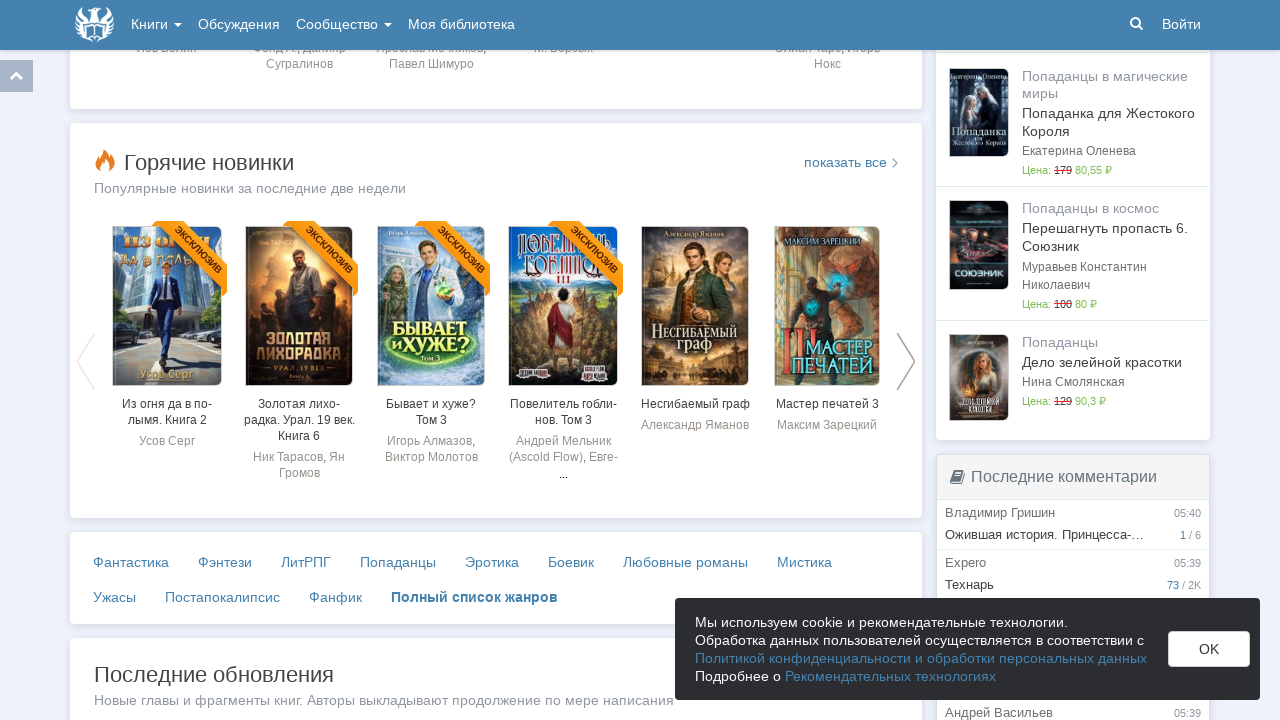

Book covers are visible in Hot Works carousel
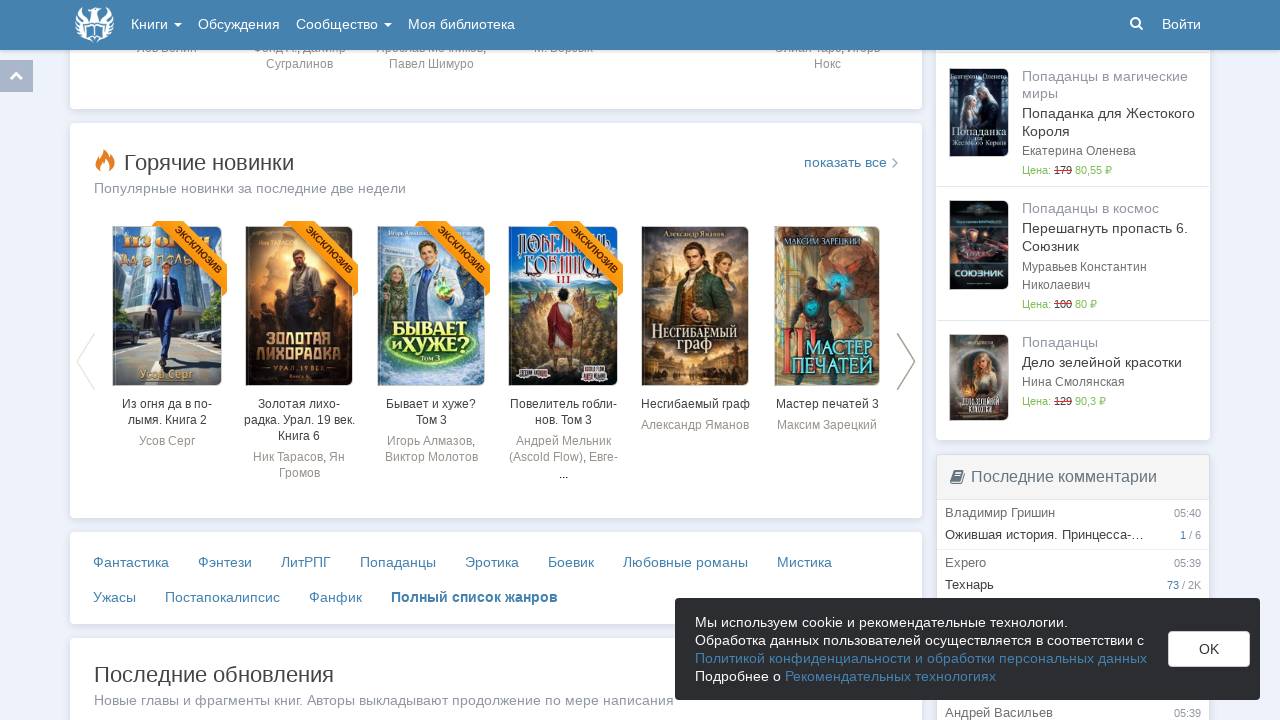

Clicked Next button to advance Hot Works carousel at (906, 360) on button[aria-label='Next'] >> nth=1
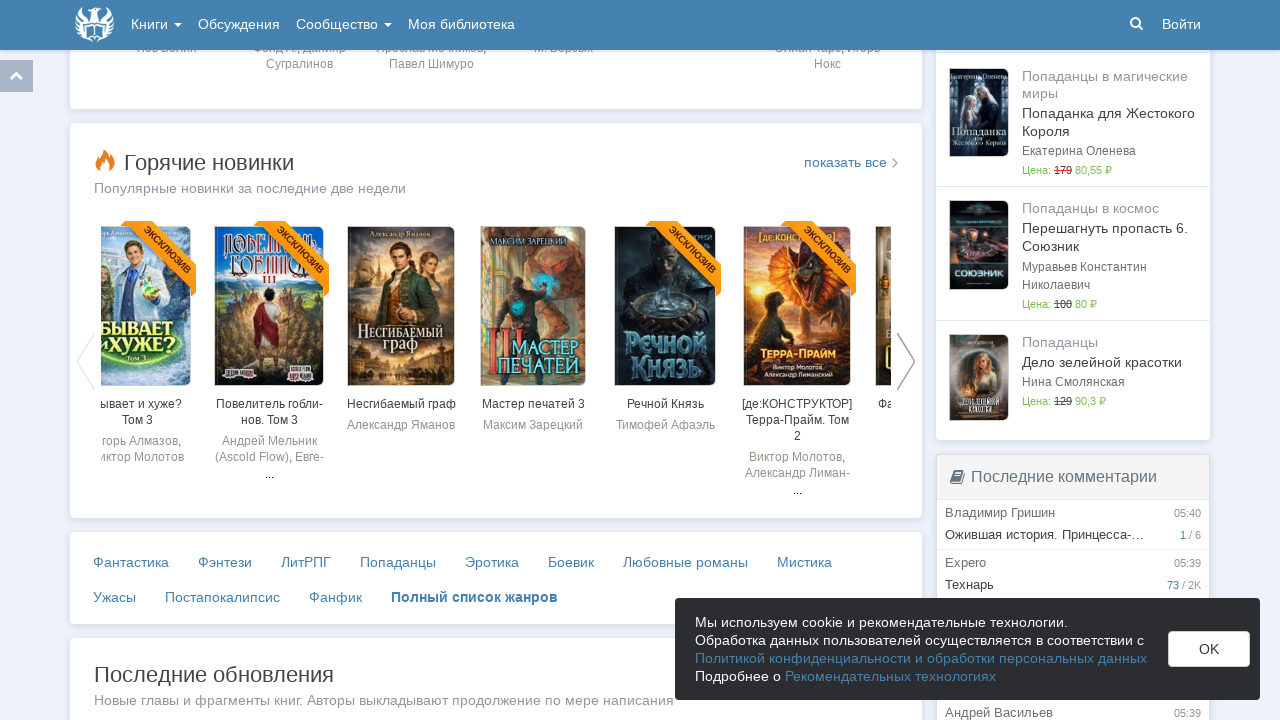

Carousel animation completed
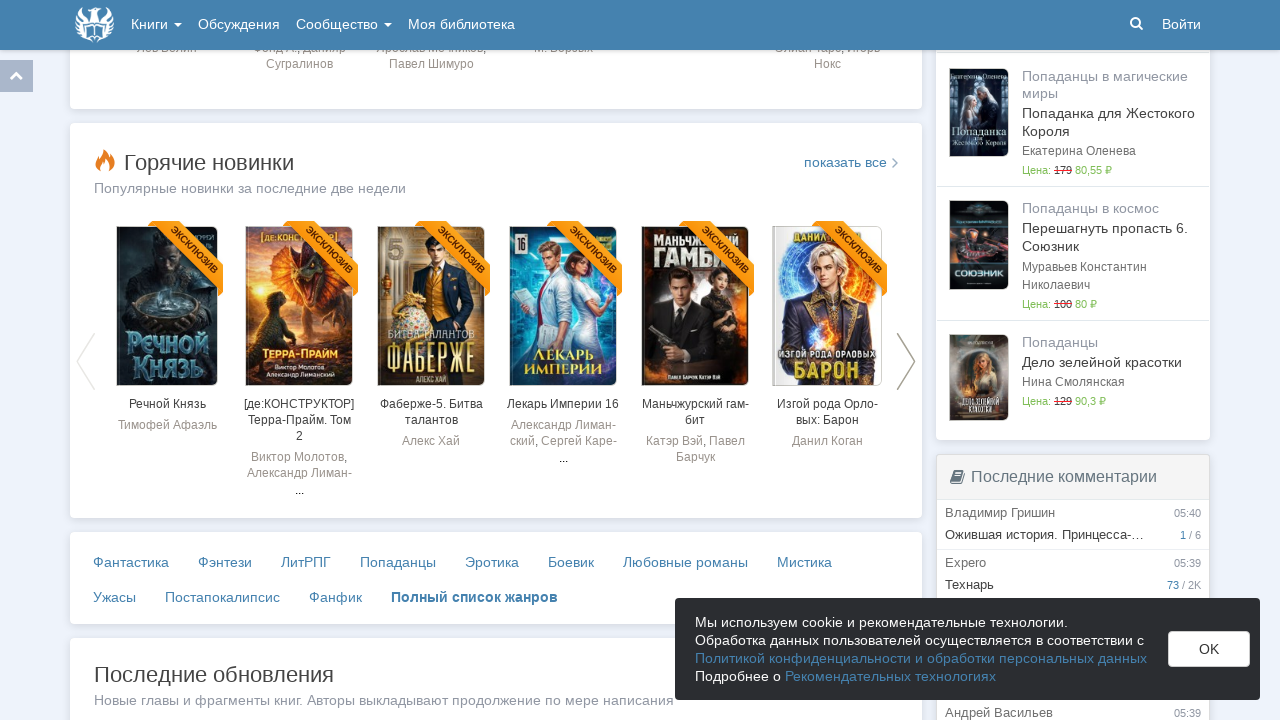

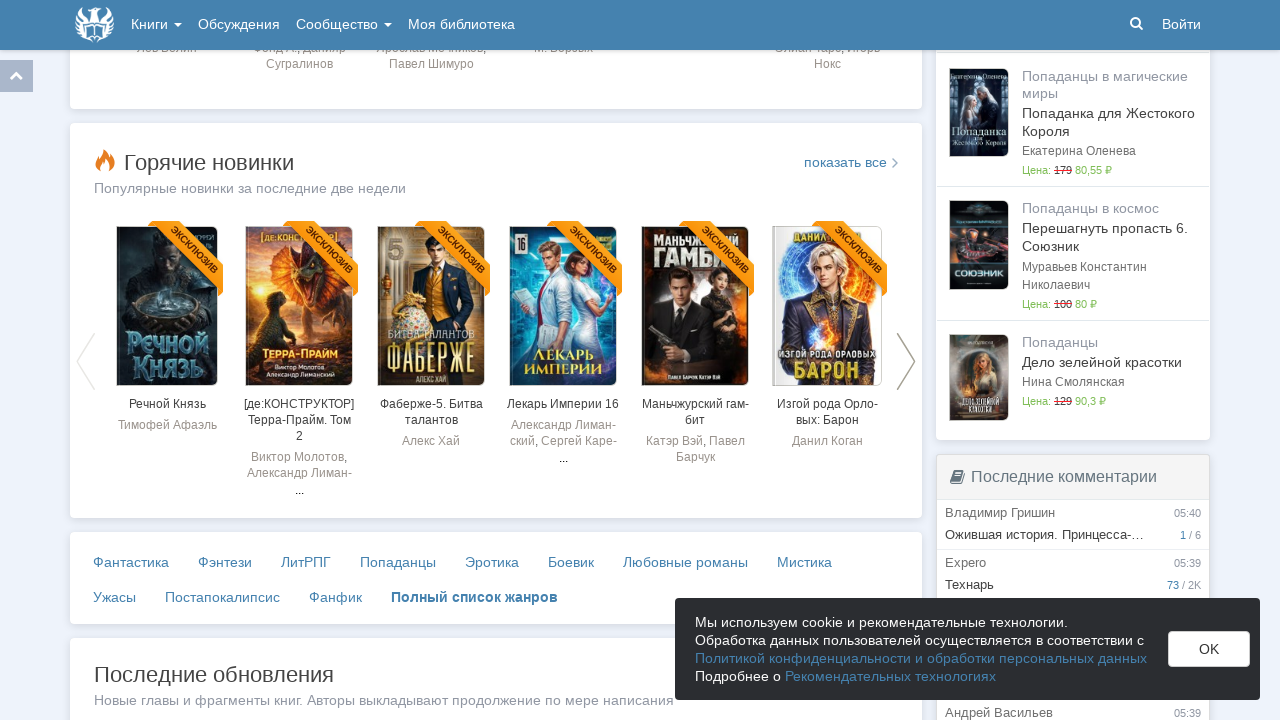